Tests successful user registration by filling all required fields including email, password, security question and answer

Starting URL: https://juice-shop.herokuapp.com/#/register

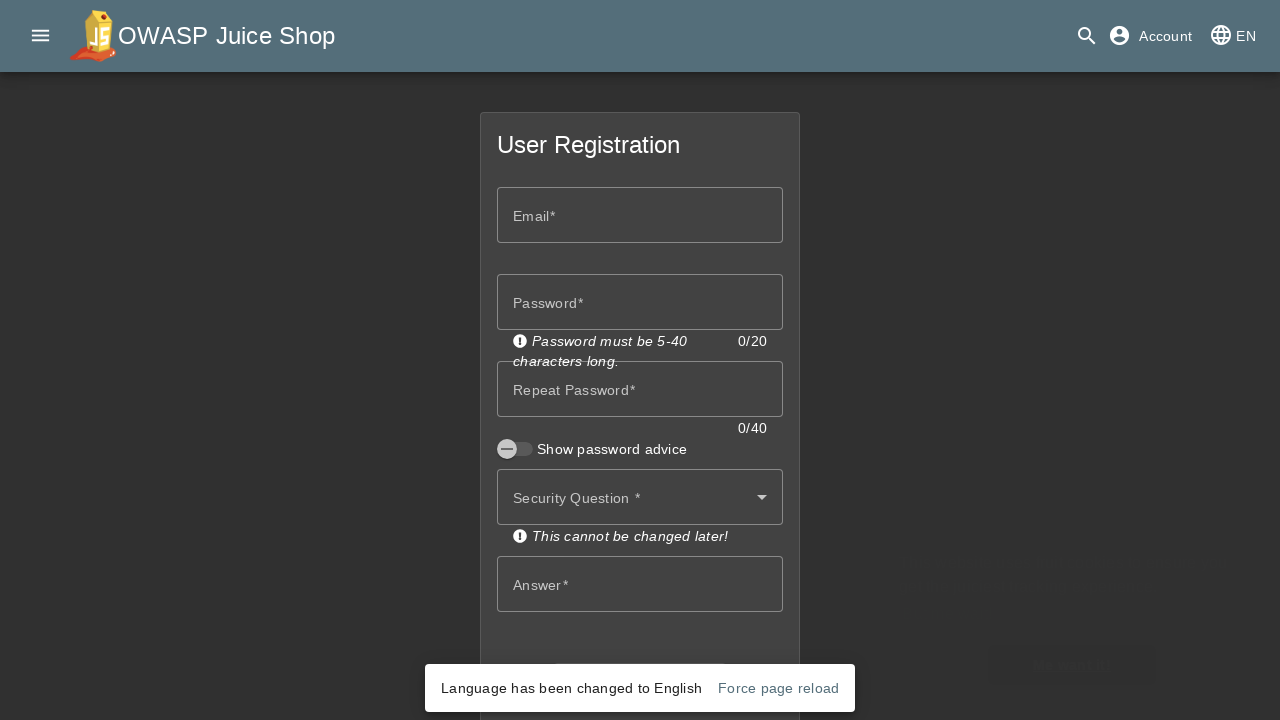

Filled email field with 'paco94612@gmail.com' on #emailControl
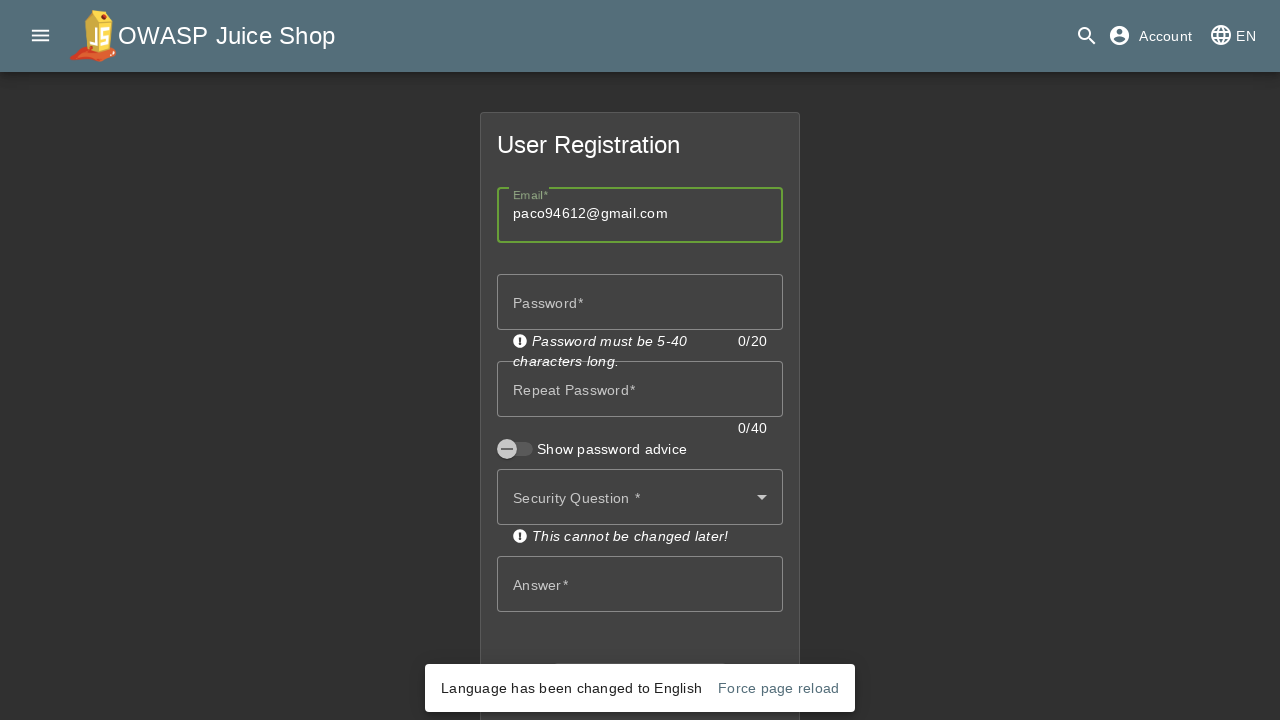

Filled password field with 'paco1234' on #passwordControl
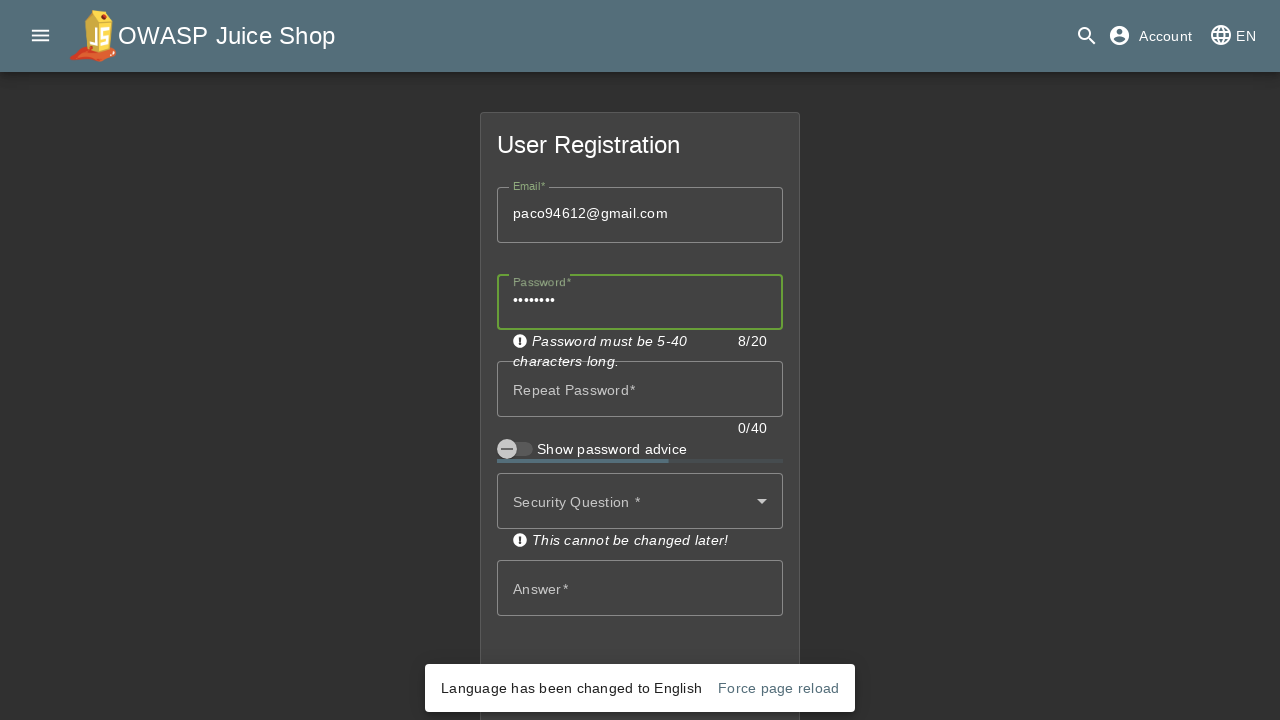

Filled repeat password field with 'paco1234' on #repeatPasswordControl
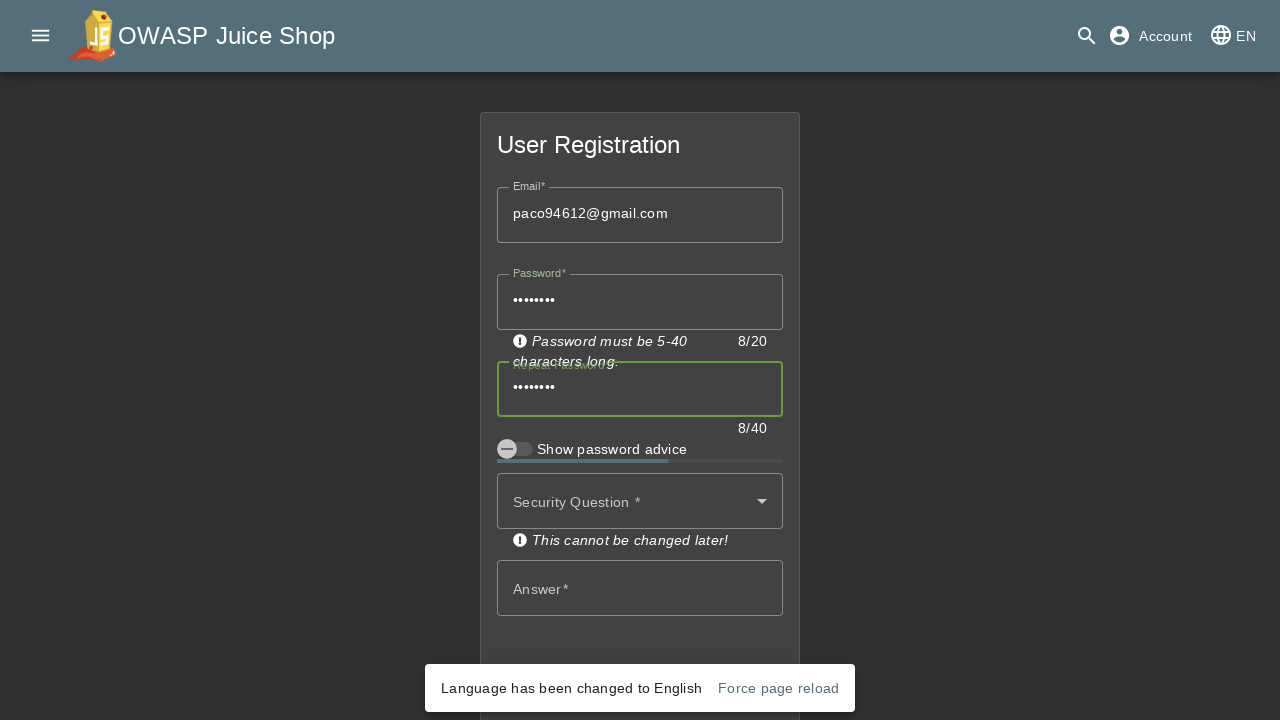

Clicked security question dropdown to open options at (640, 501) on #mat-select-0
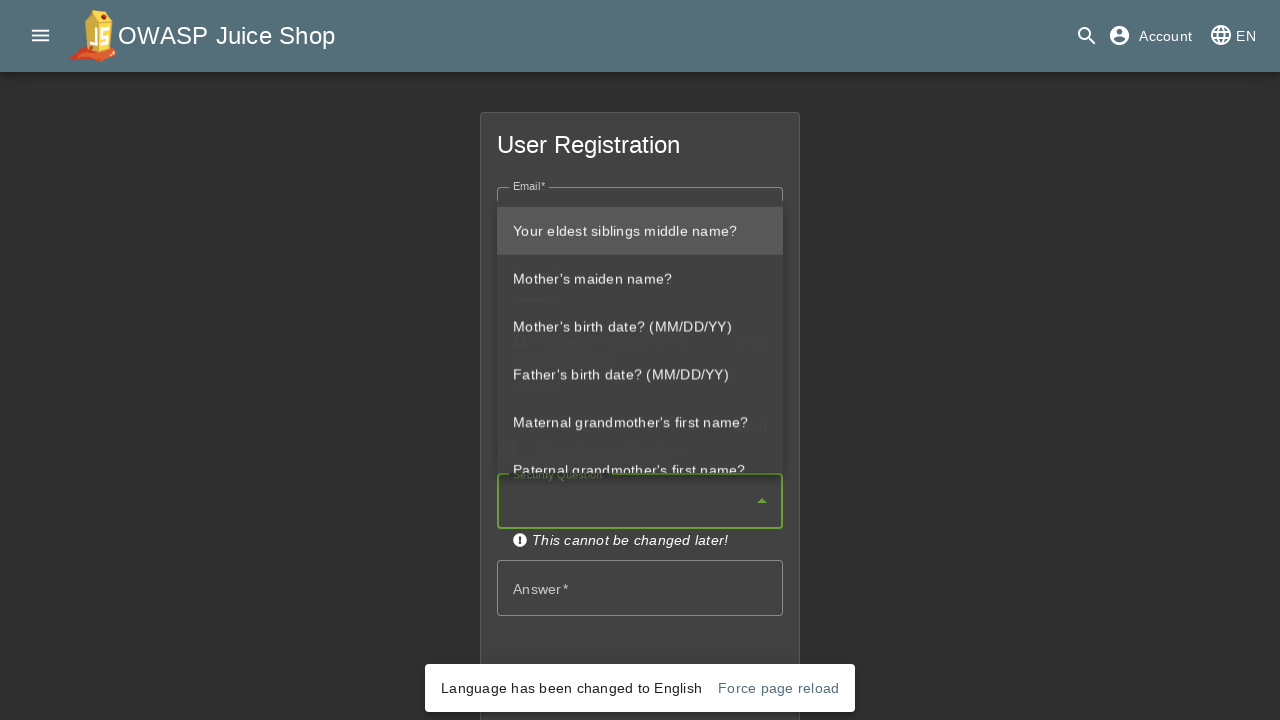

Selected first security question option at (640, 230) on #mat-option-0
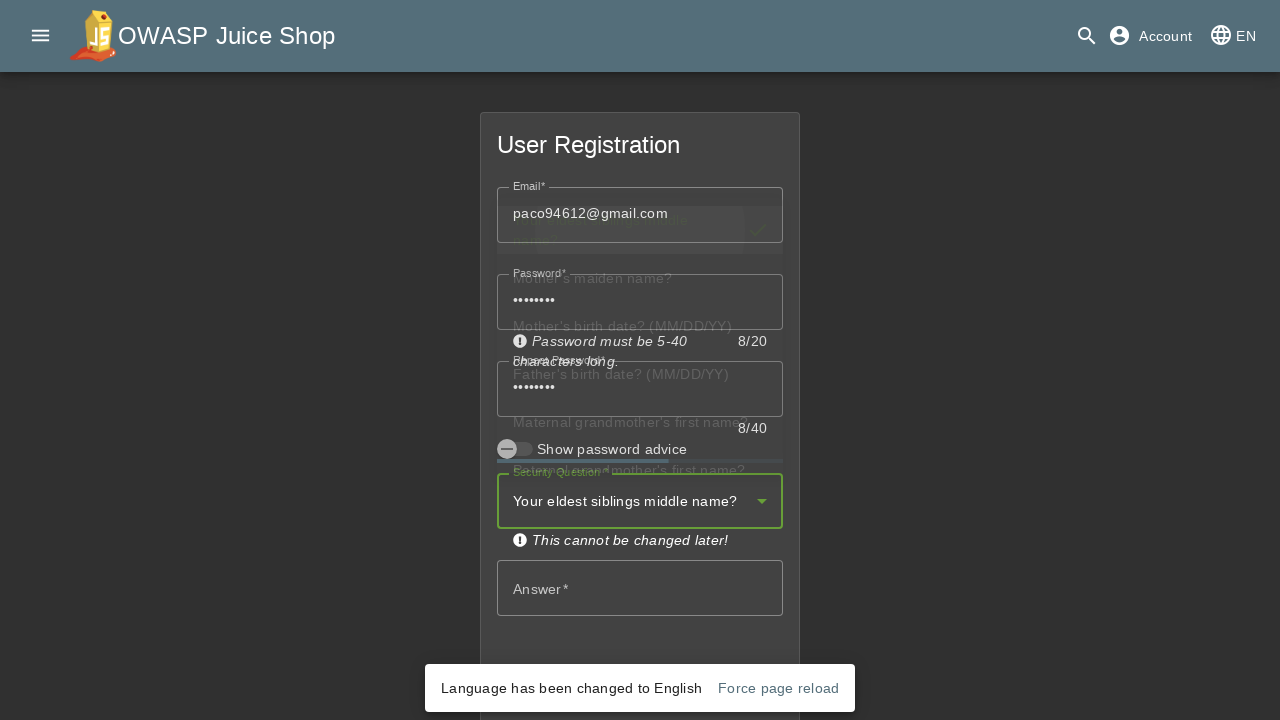

Filled security answer field with 'paco1234' on #securityAnswerControl
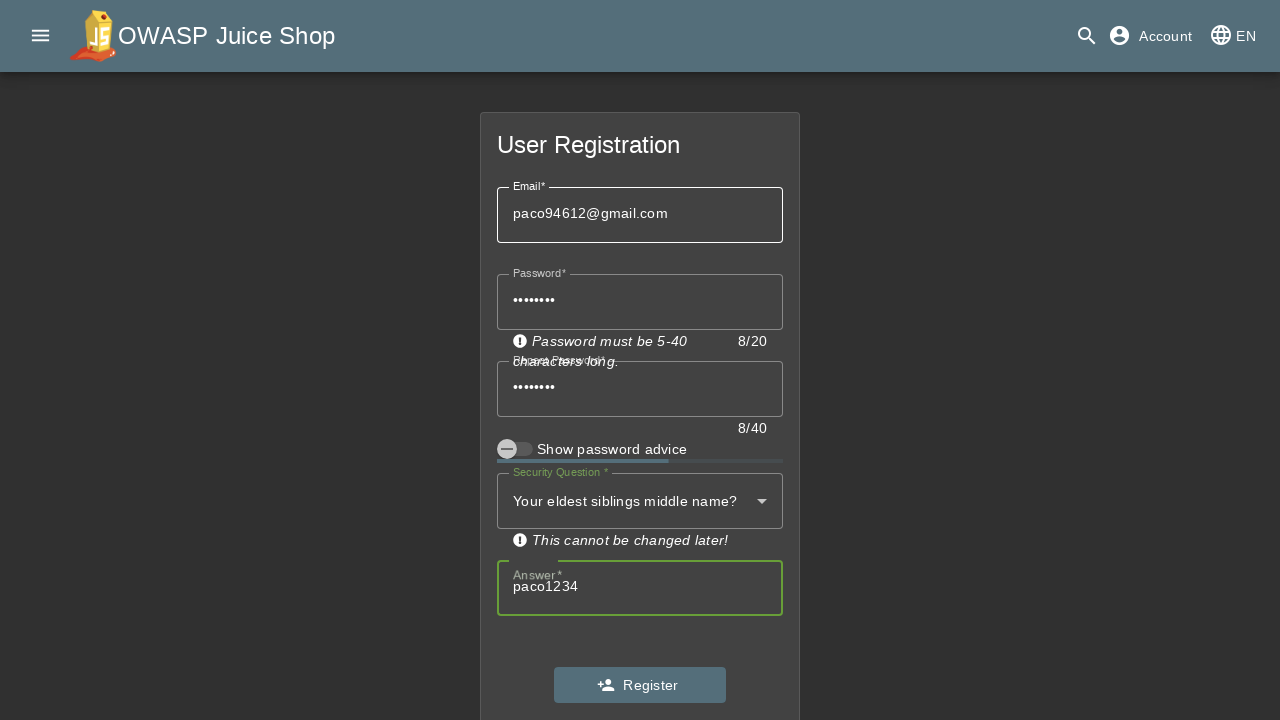

Clicked register button to submit the form at (640, 685) on #registerButton
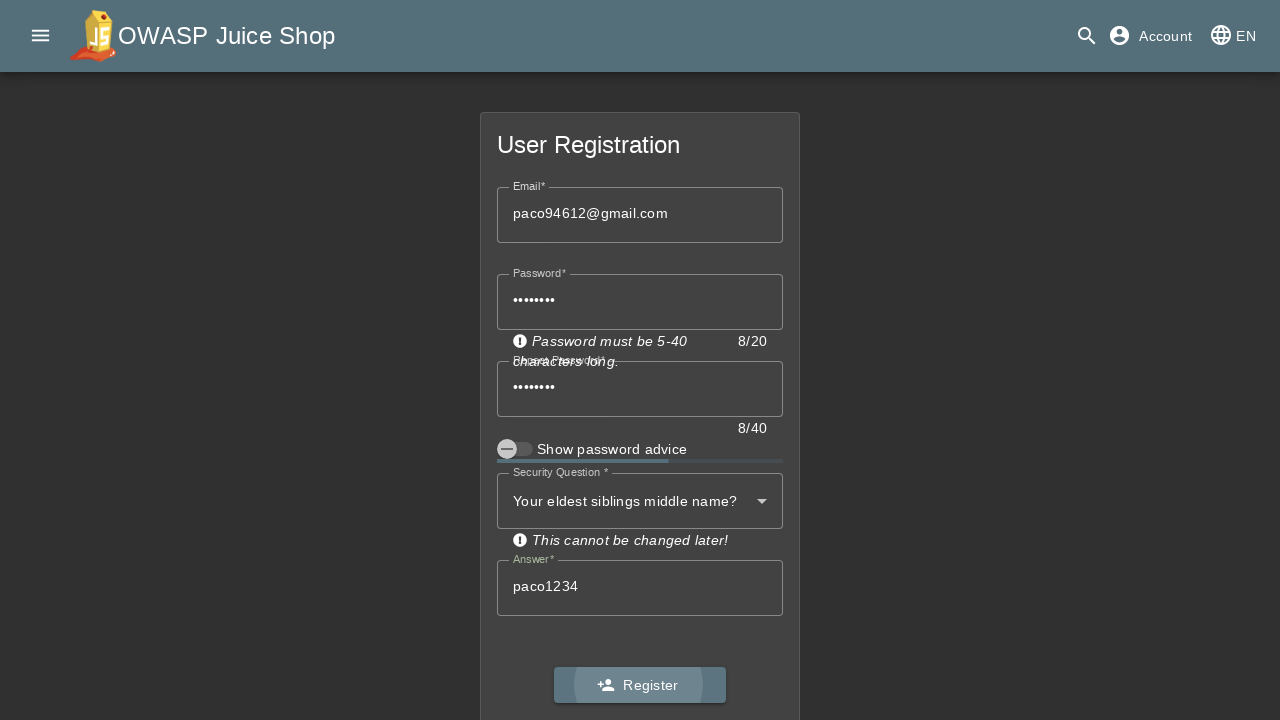

Successfully redirected to login page after registration
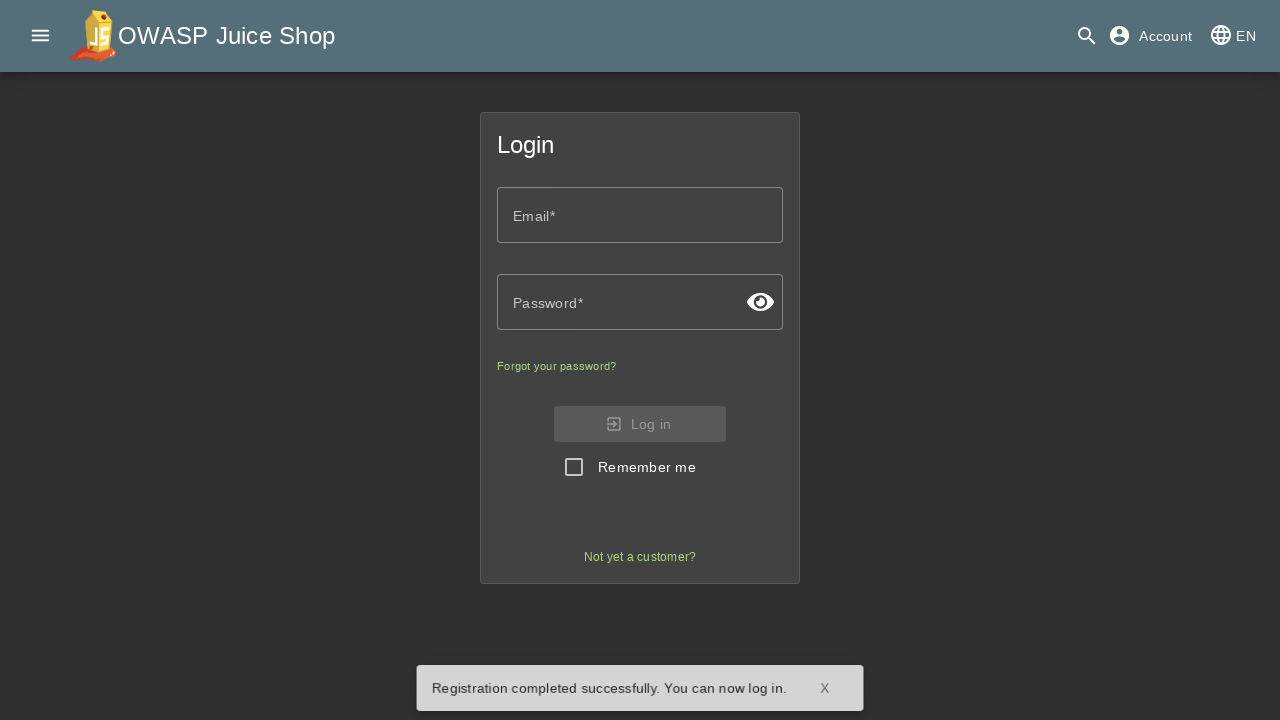

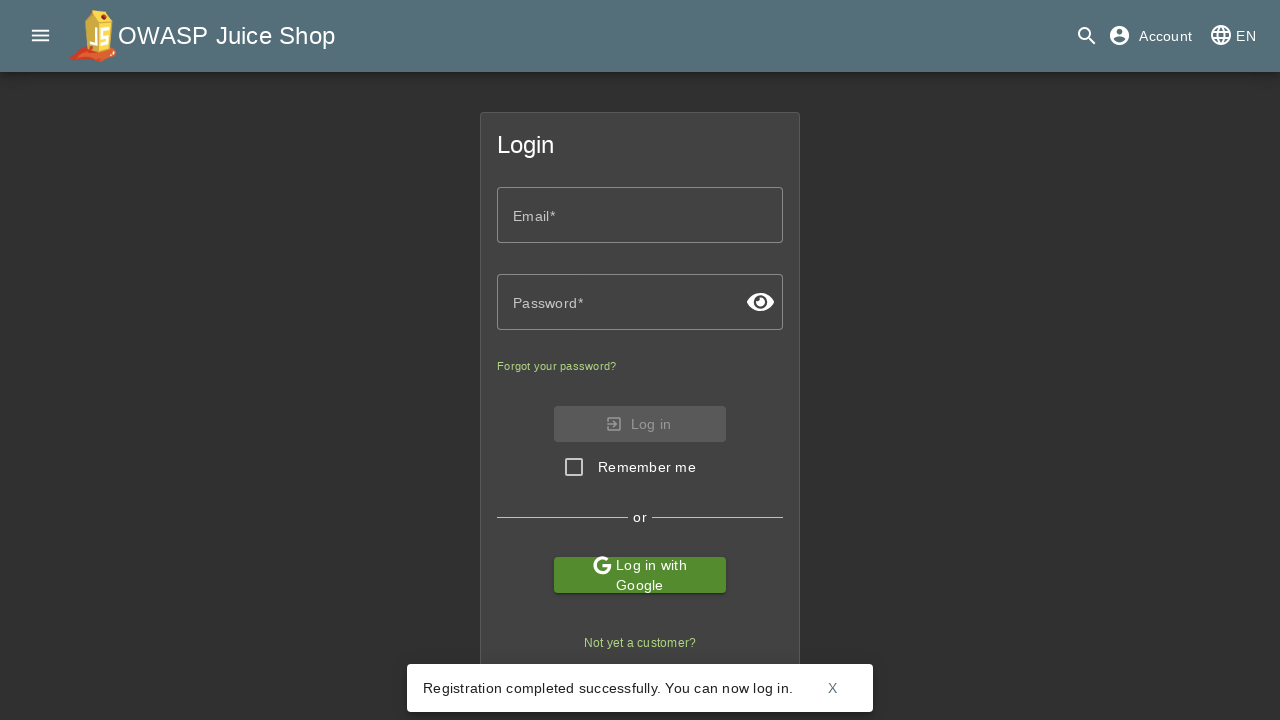